Tests navigation using partial link text by clicking on registration and login info links

Starting URL: https://parabank.parasoft.com

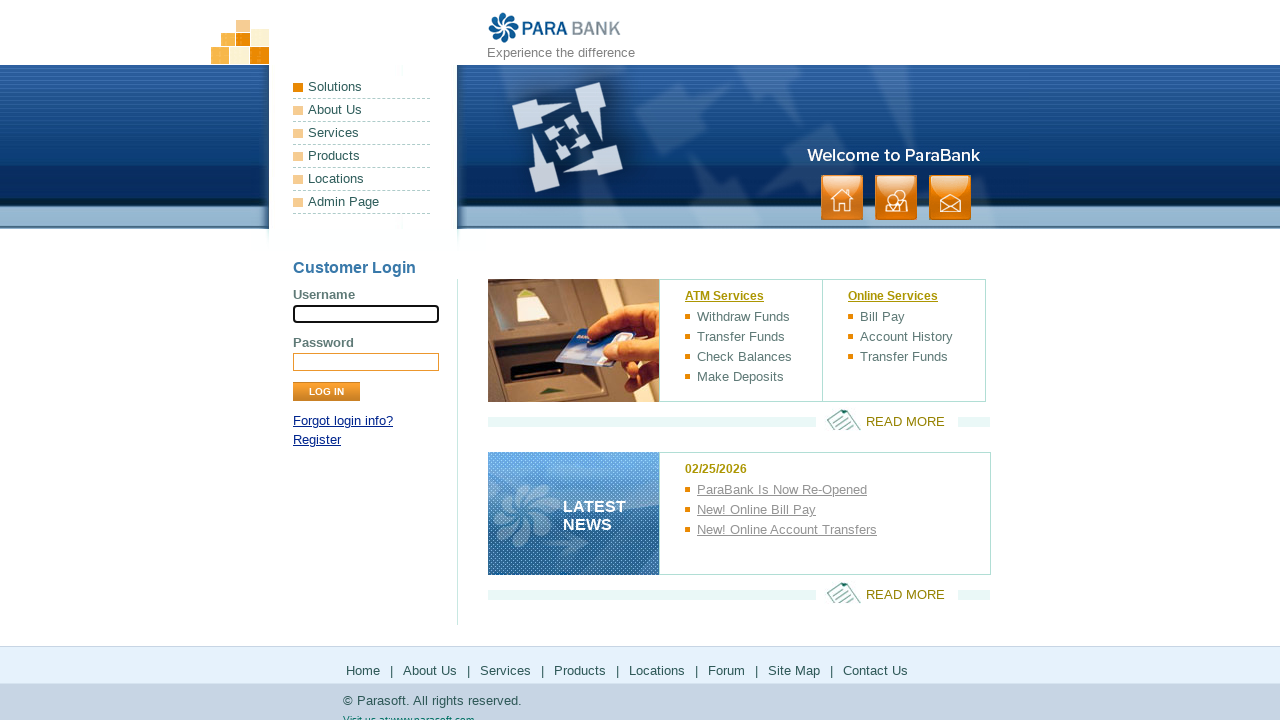

Clicked on registration link using partial text match 'ster' at (317, 440) on a:has-text('ster')
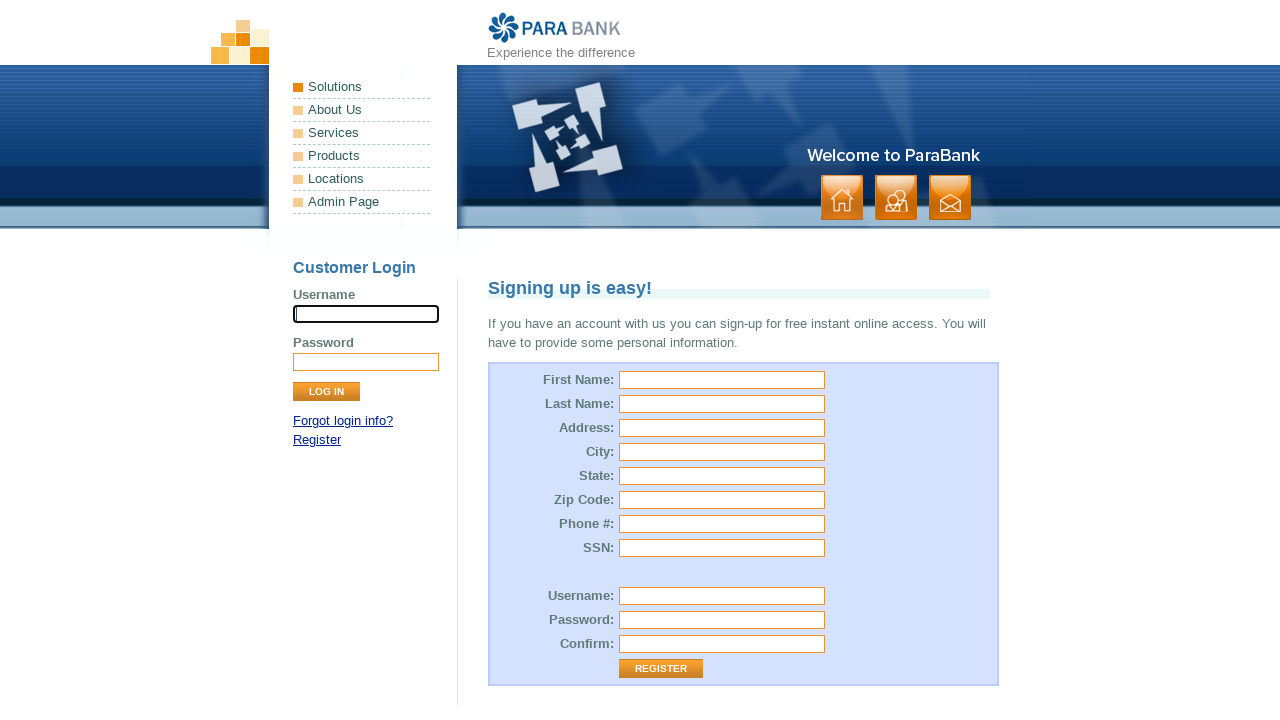

Waited 2 seconds for registration page to load
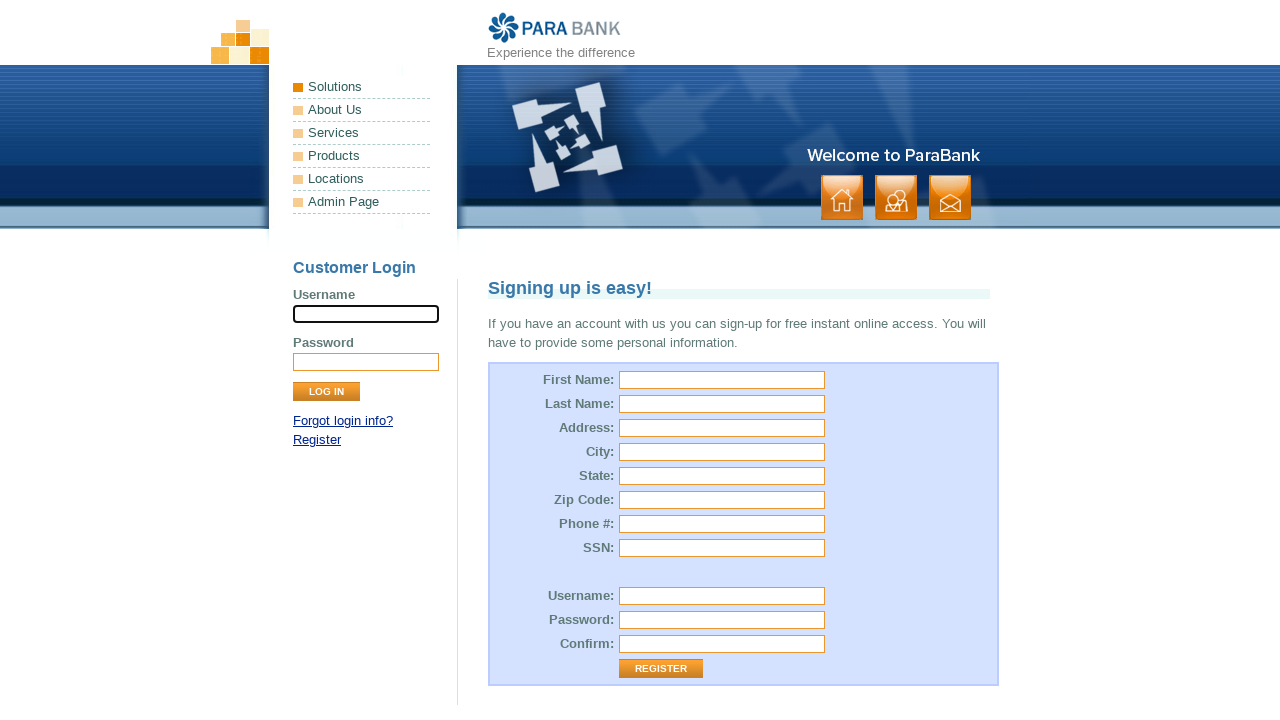

Clicked on login info link using partial text match 'gin info?' at (343, 421) on a:has-text('gin info?')
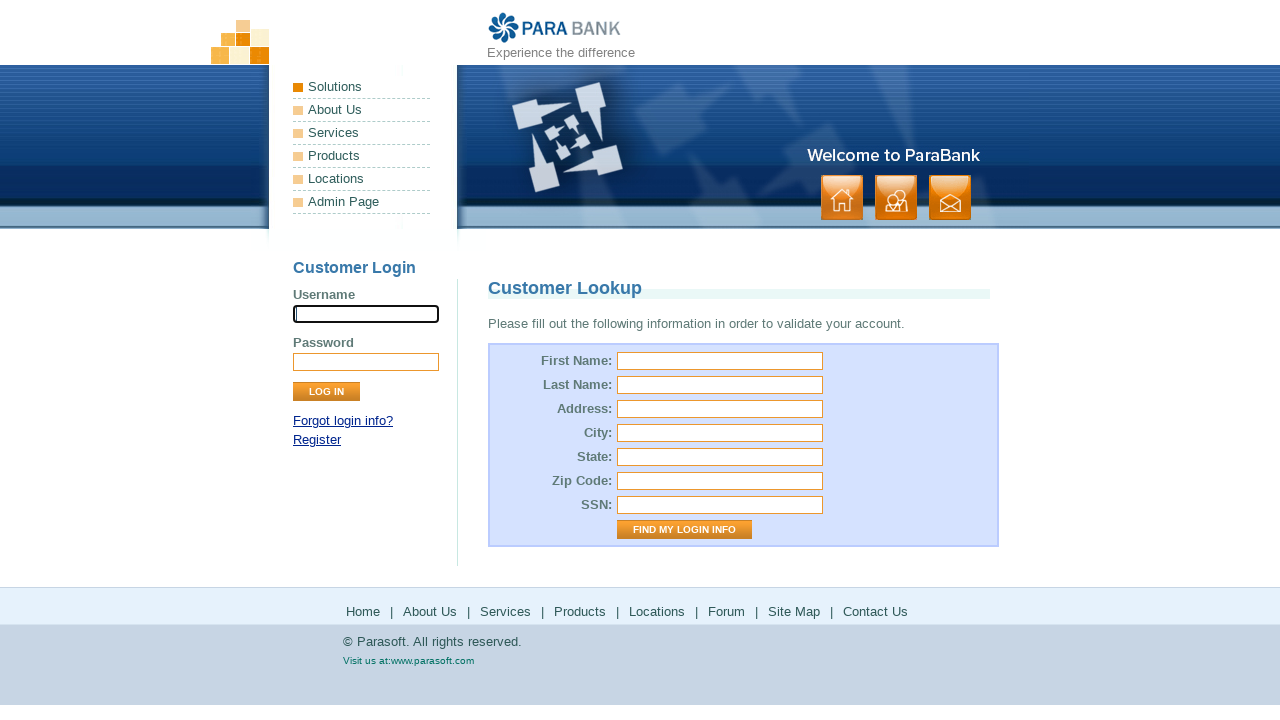

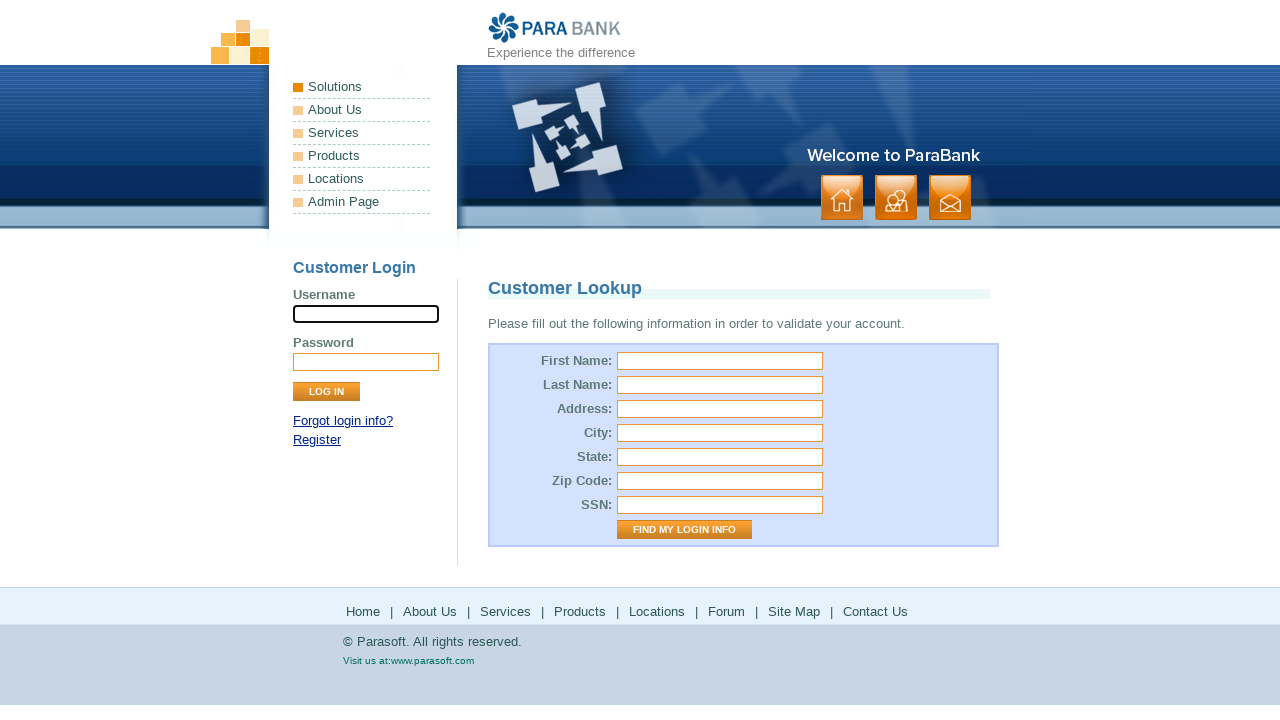